Tests multiple form fields including text inputs, dropdowns, and navigation links

Starting URL: https://www.selenium.dev/selenium/web/web-form.html

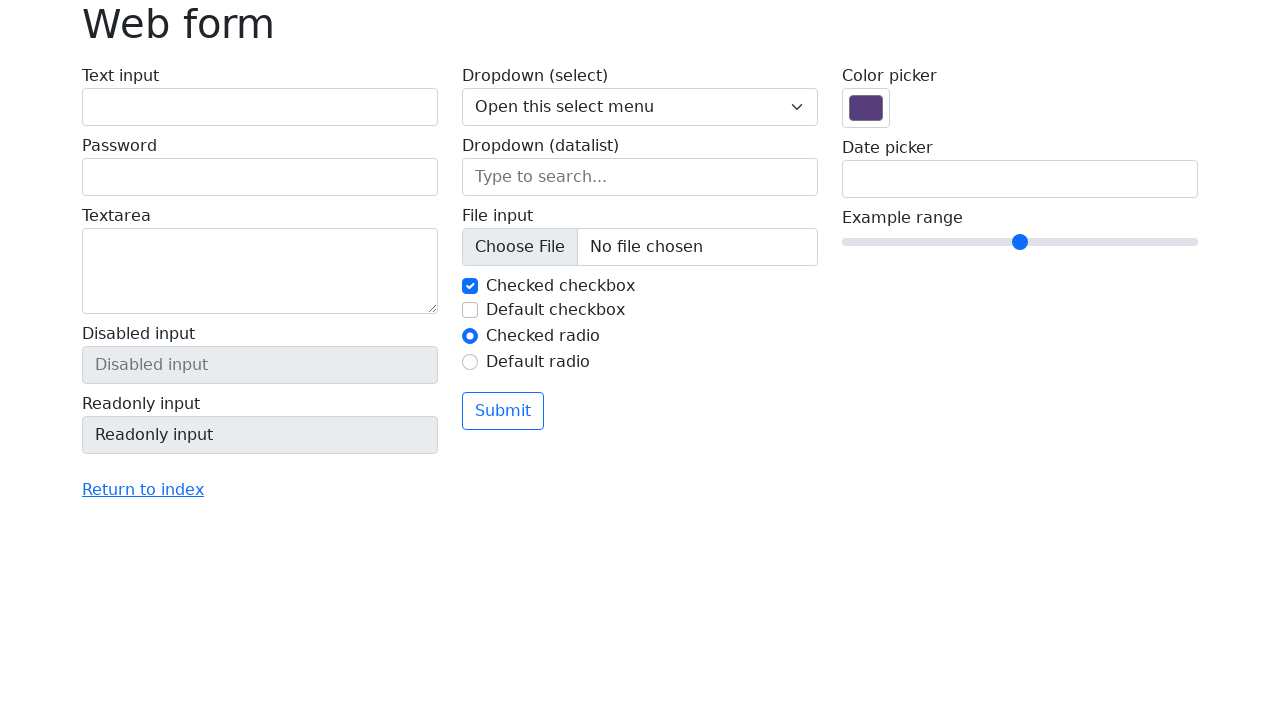

Filled text input field with 'test' on input#my-text-id
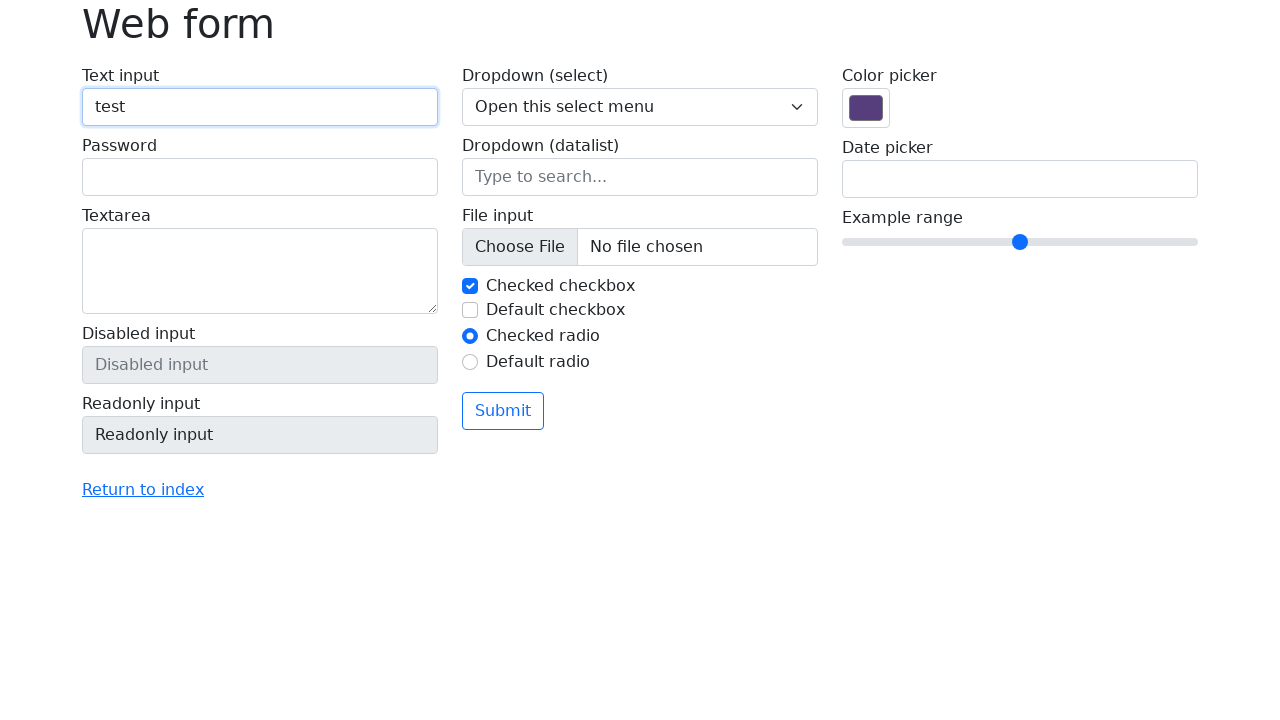

Filled password field with '12345678' on xpath=//label[2]/input[1]
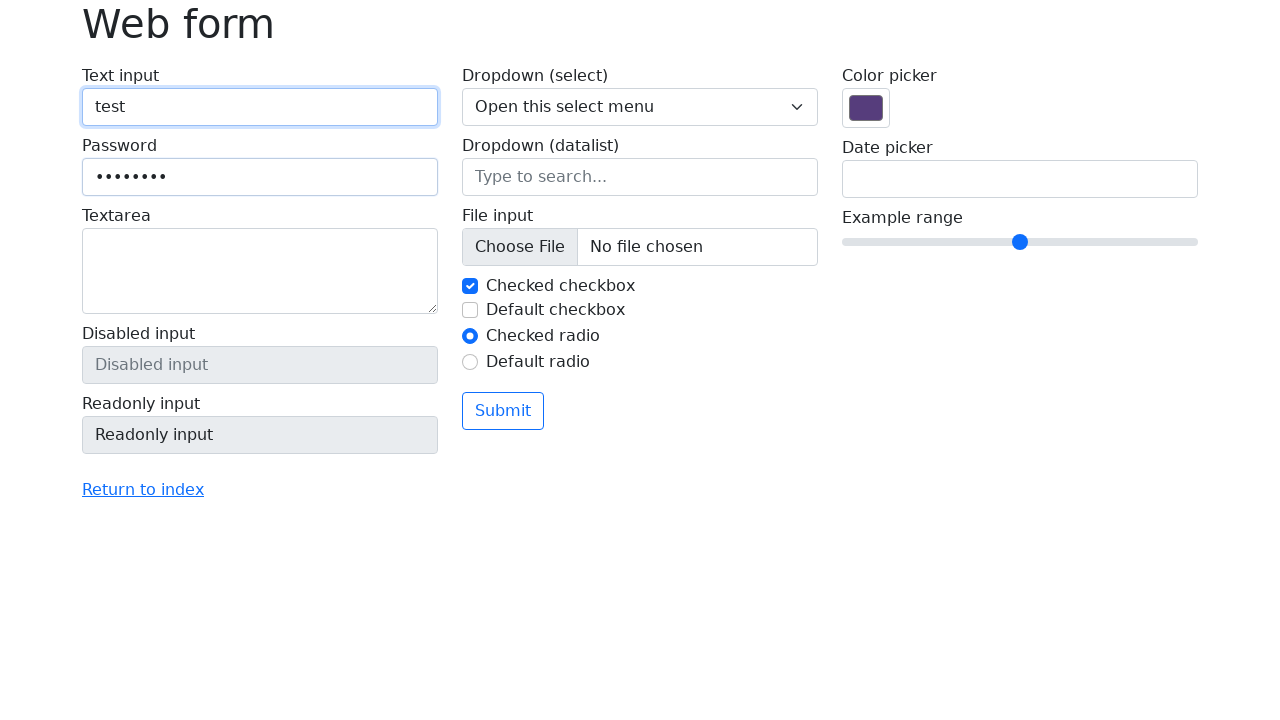

Filled text area with test content on xpath=//label[3]/textarea[1]
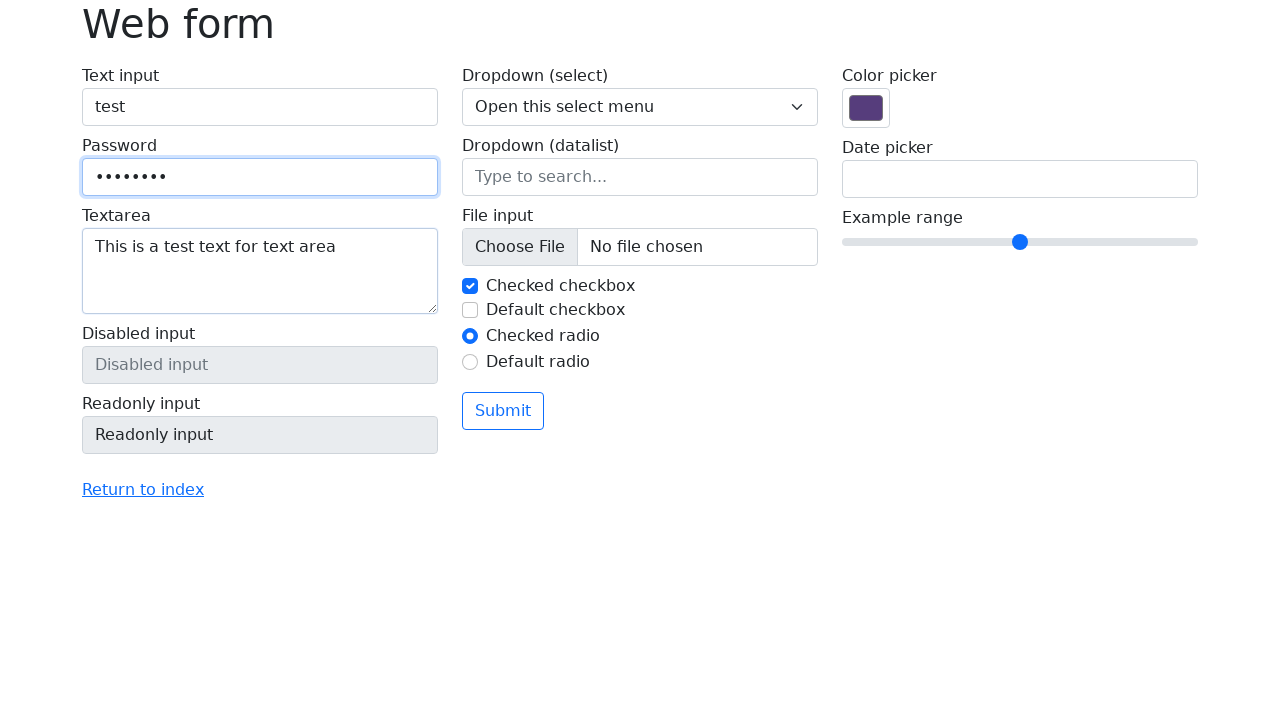

Clicked 'Return to index' link at (143, 490) on a:has-text('Return to index')
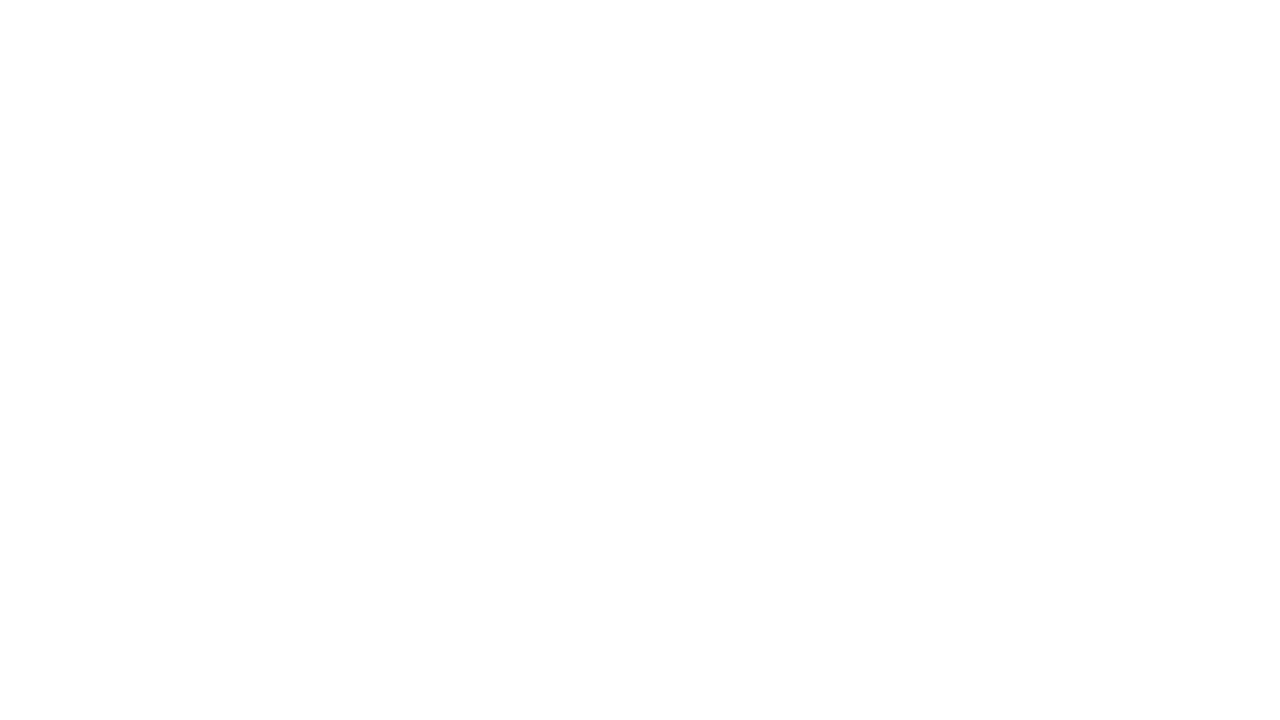

Navigated back to web form page
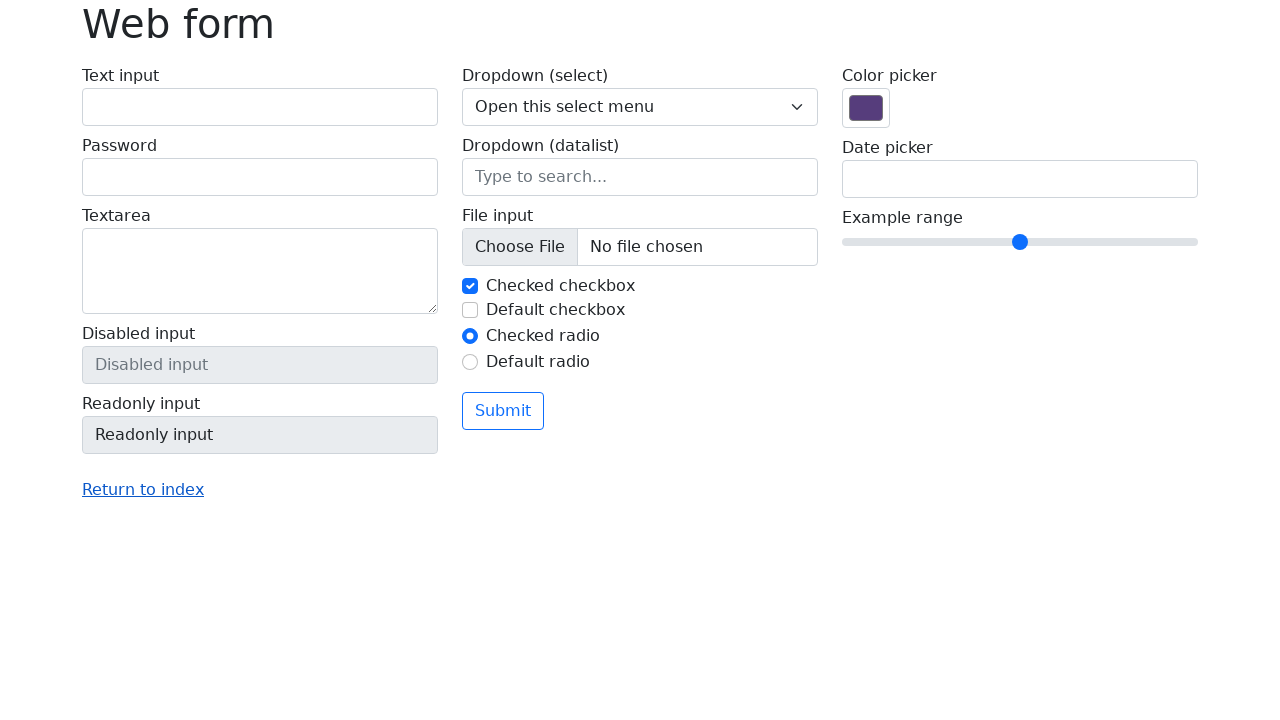

Selected dropdown option '1' on select[name='my-select']
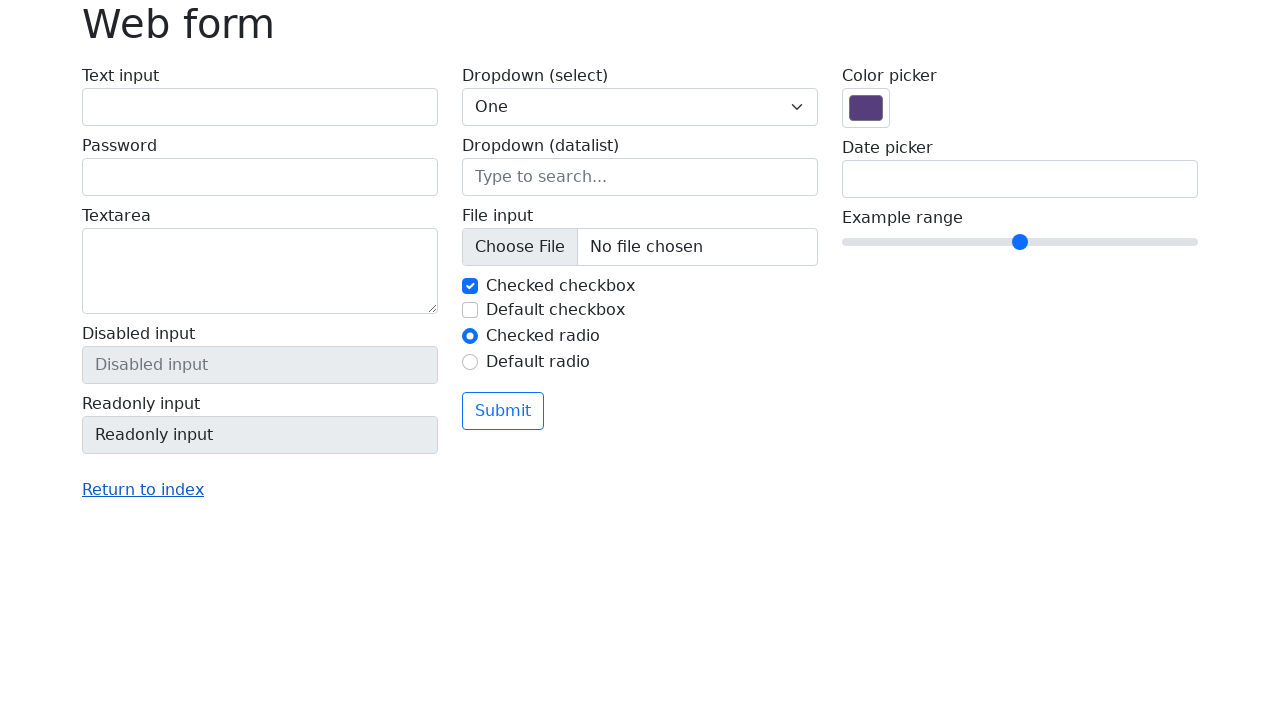

Selected dropdown option '2' on select[name='my-select']
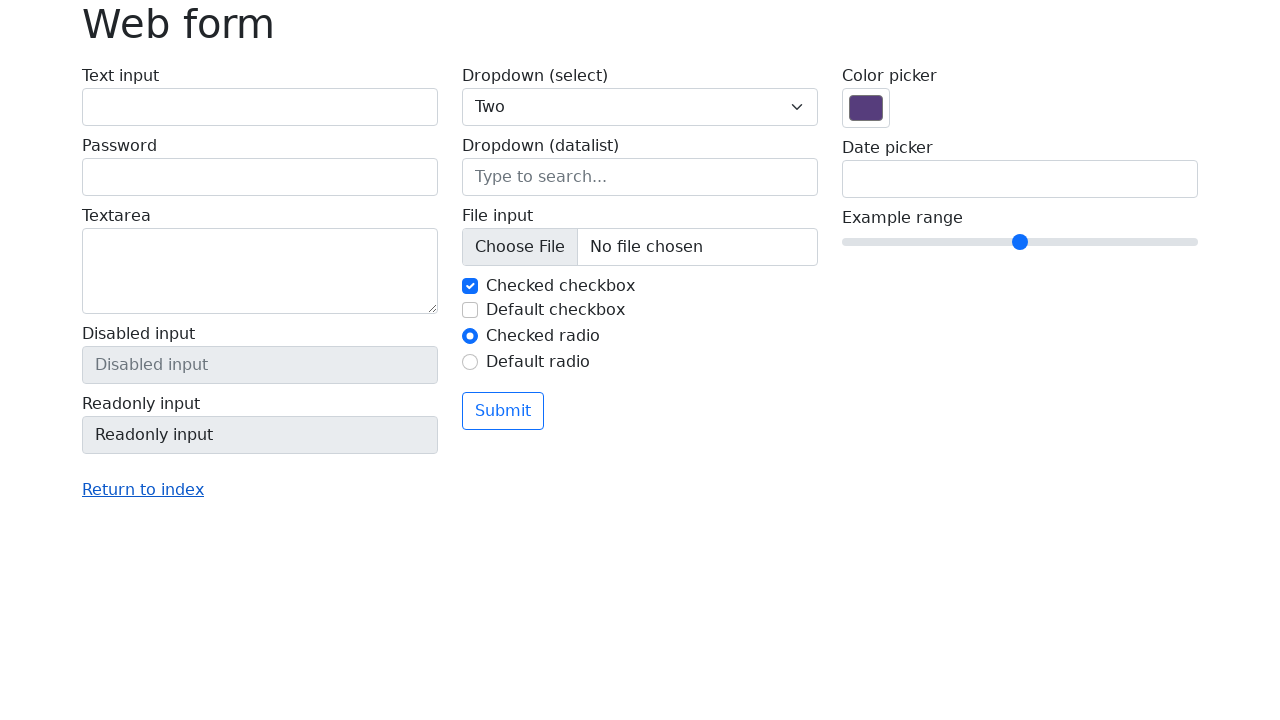

Selected dropdown option '3' on select[name='my-select']
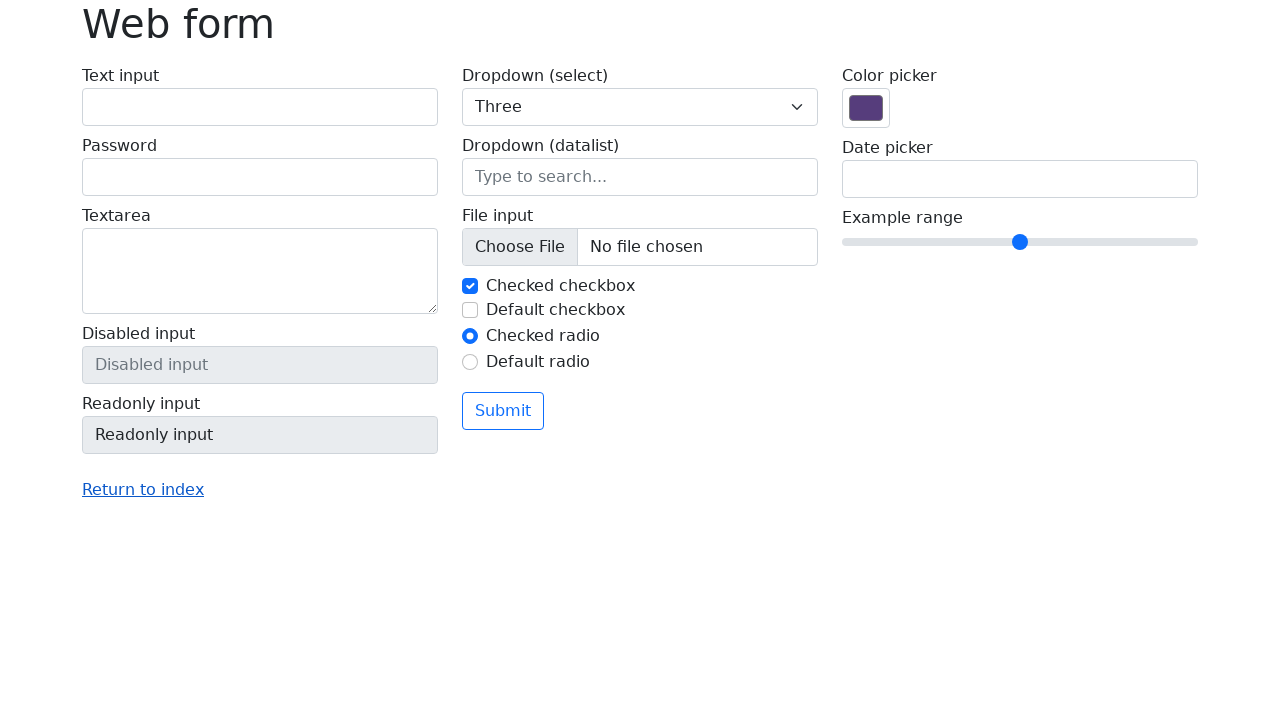

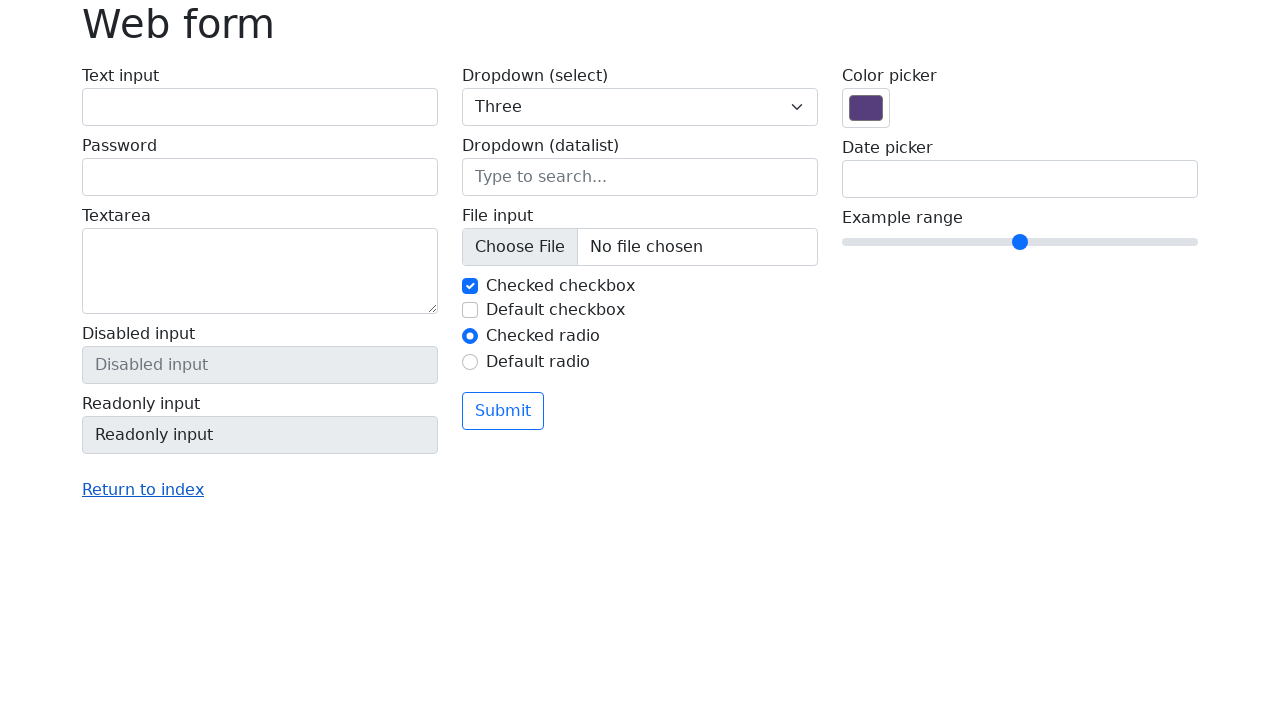